Tests different types of JavaScript alerts (simple, confirm, and prompt) on the DemoQA alerts page by triggering each alert type and interacting with them appropriately

Starting URL: https://demoqa.com/alerts

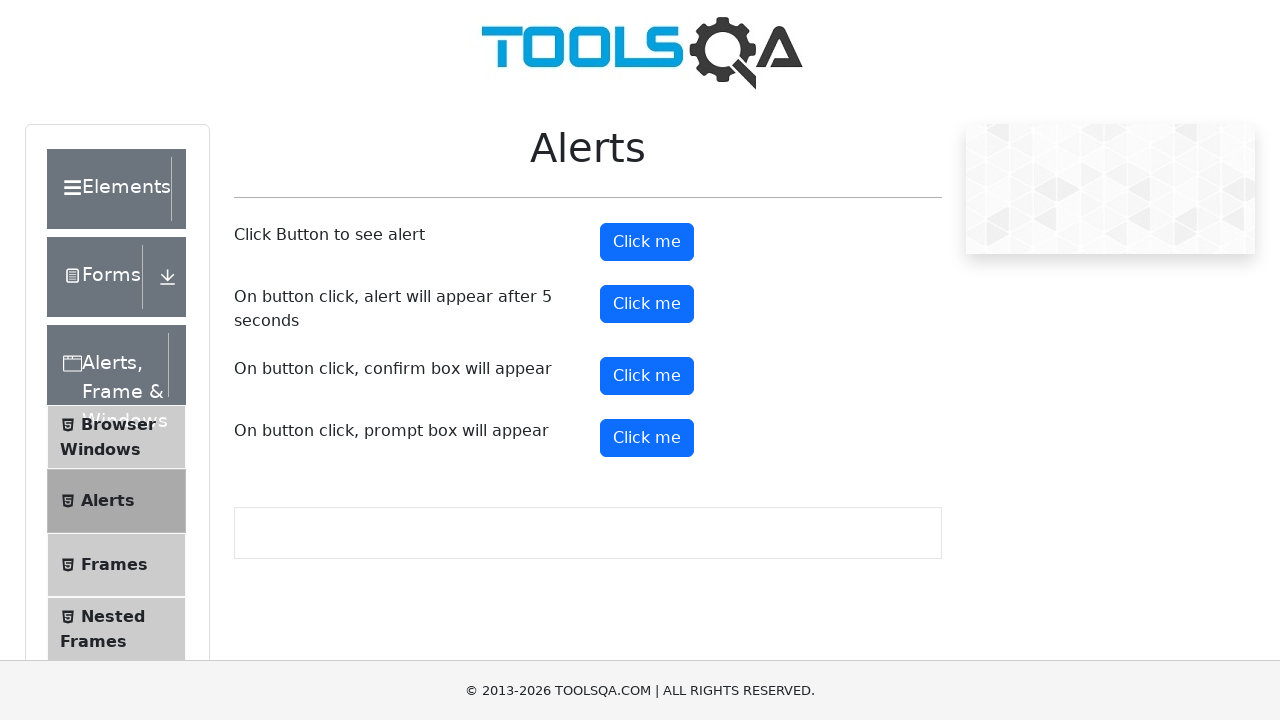

Navigated to DemoQA alerts page
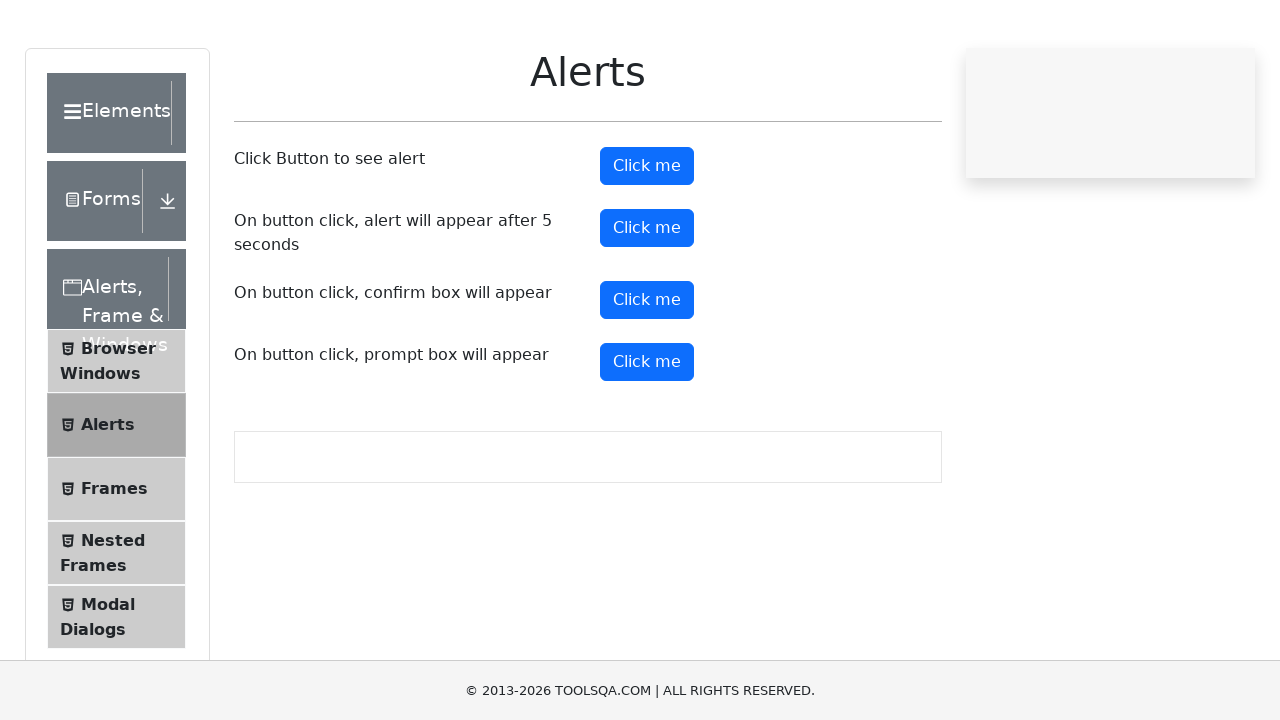

Clicked simple alert button at (647, 242) on button[id*='alertButton']
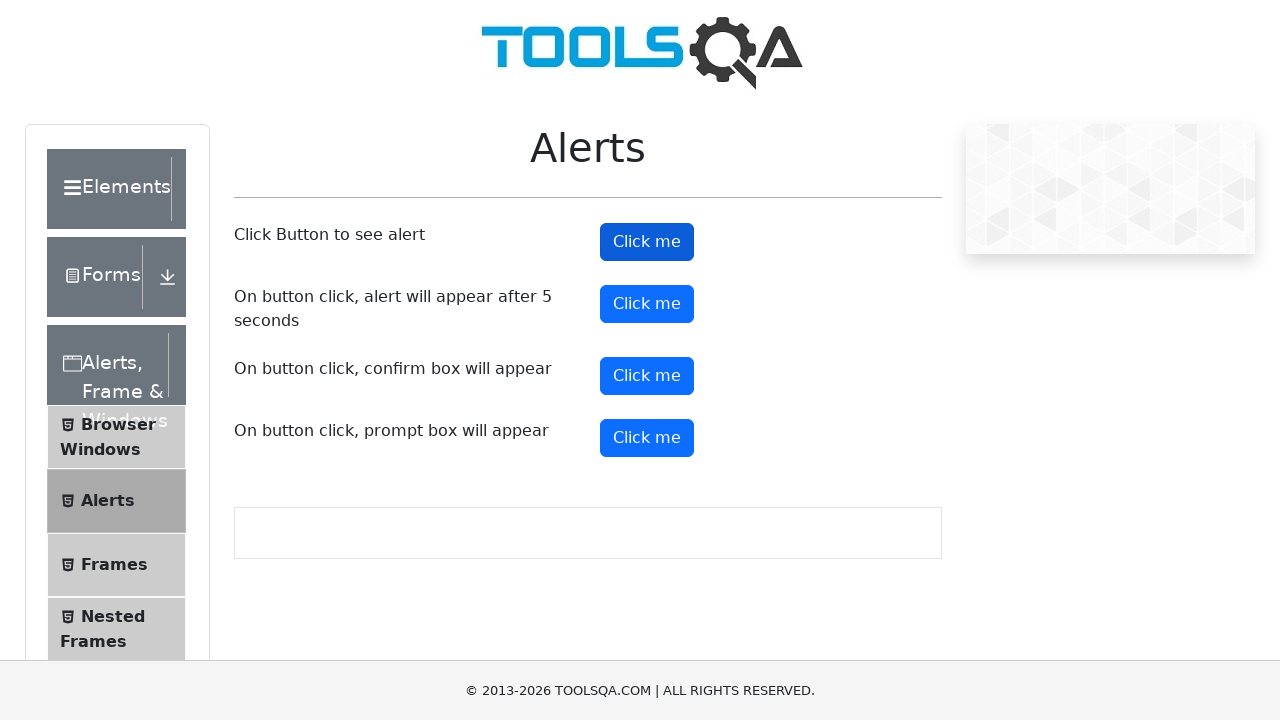

Accepted simple alert dialog
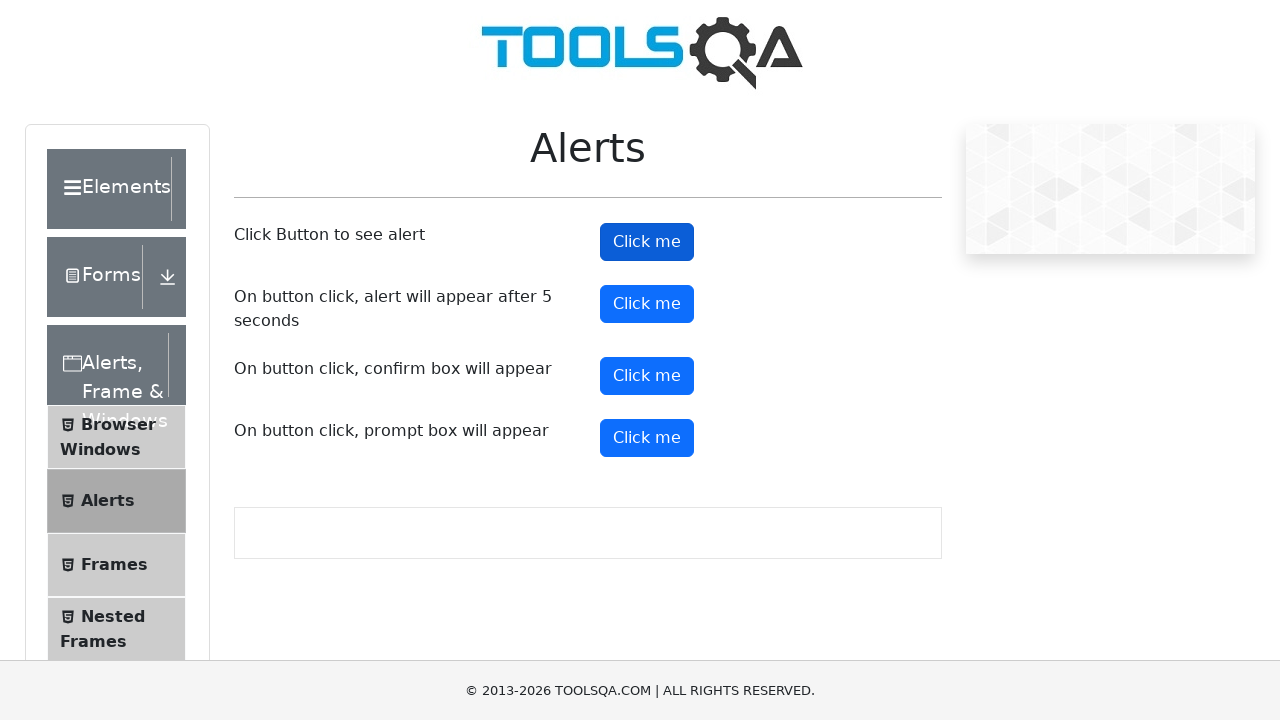

Clicked confirm alert button at (647, 376) on button[id*='confirmButton']
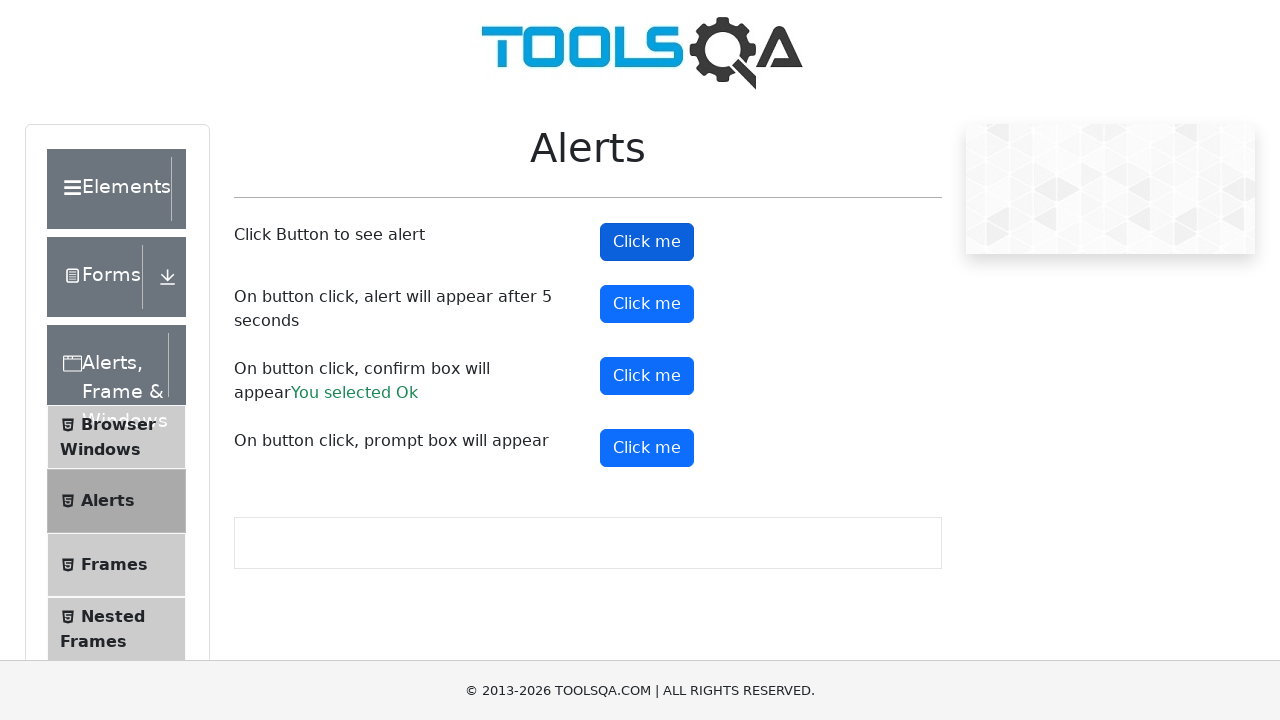

Dismissed confirm alert dialog
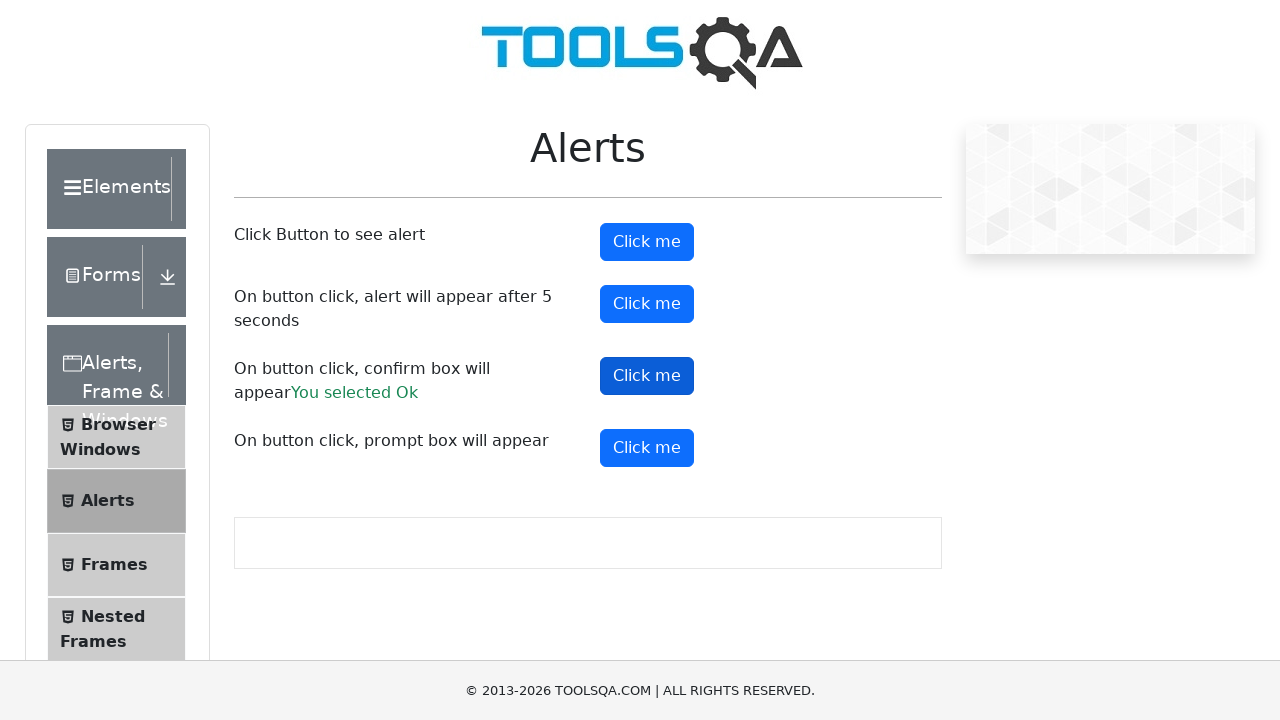

Set up prompt alert handler
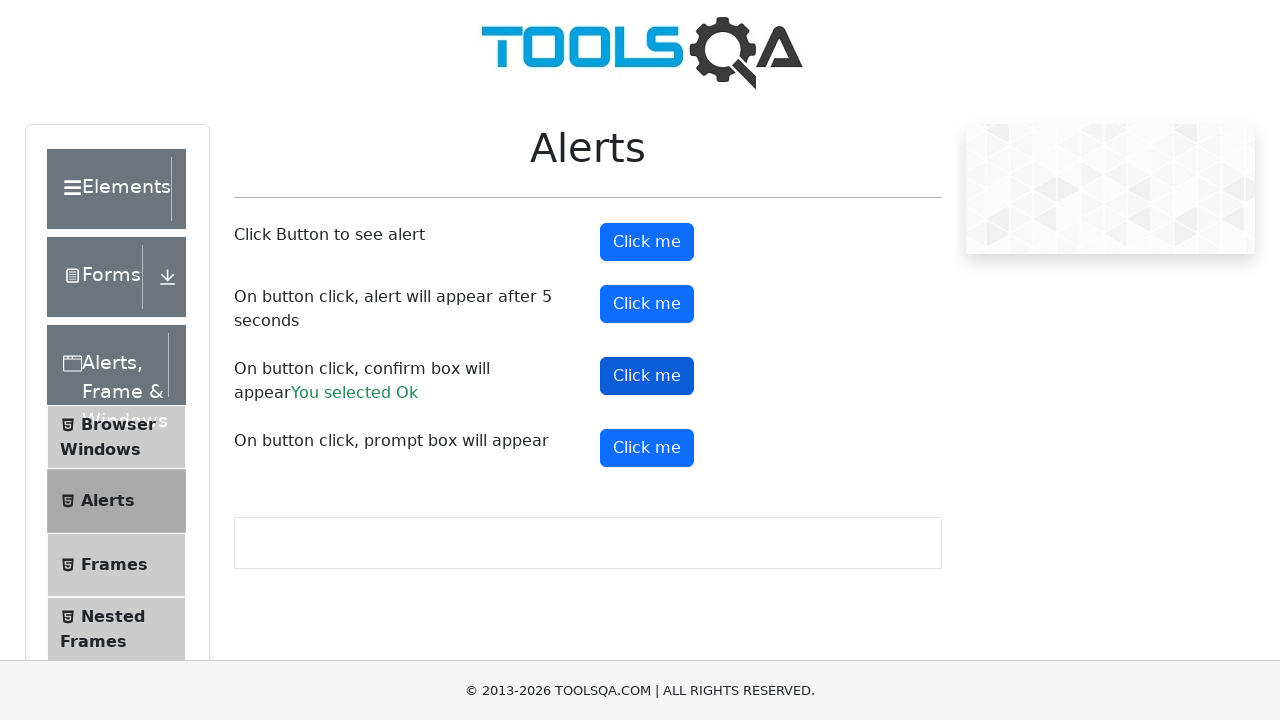

Clicked prompt alert button at (647, 448) on button[id*='promtButton']
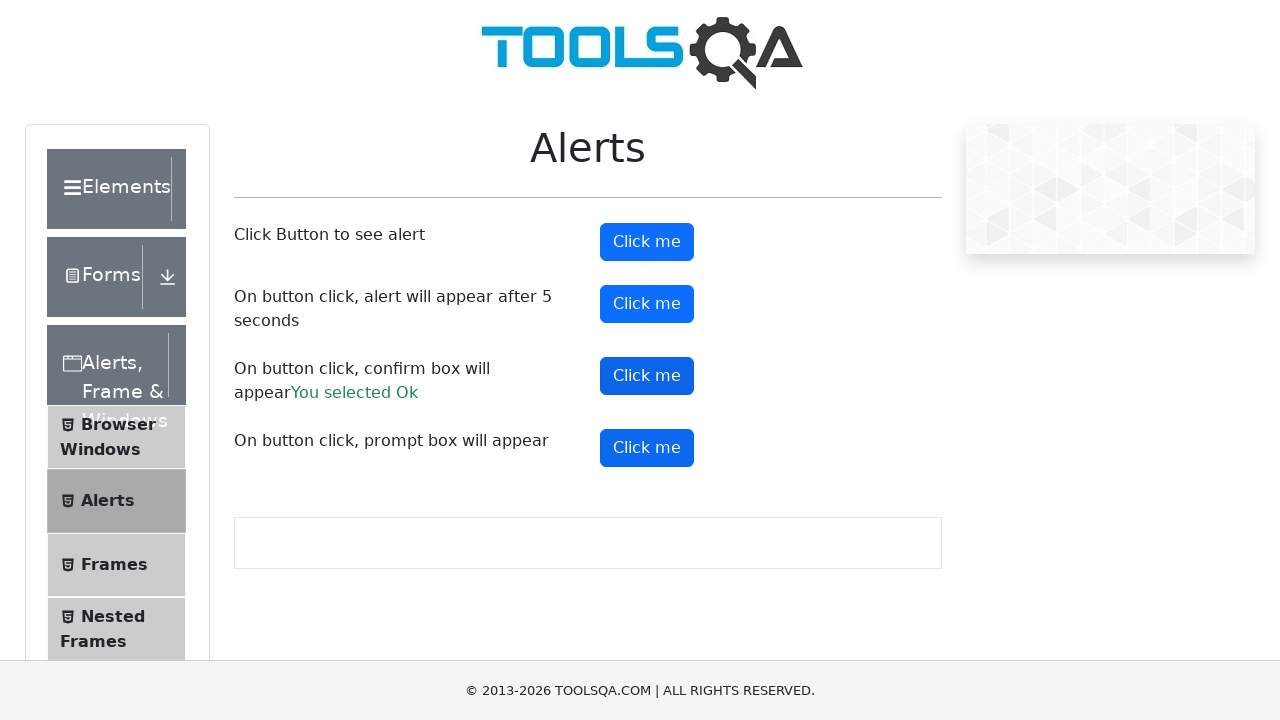

Accepted prompt alert with text 'IT IS OK TO HIT OK'
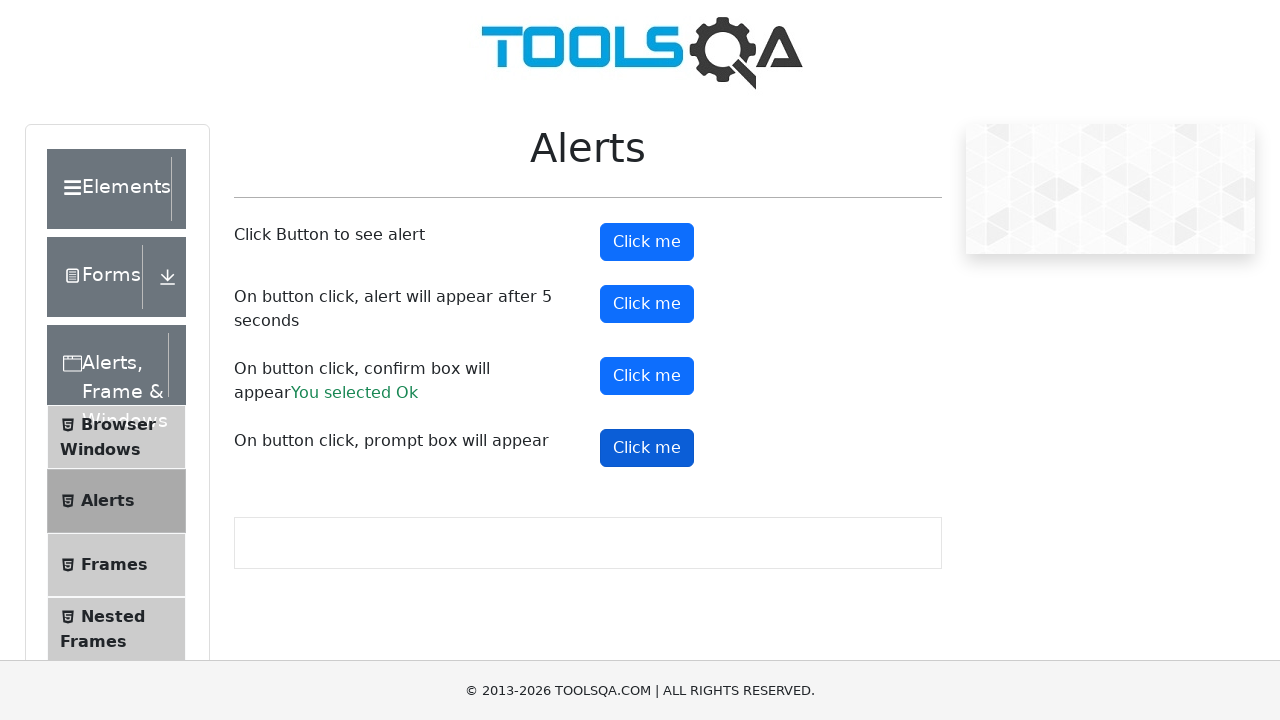

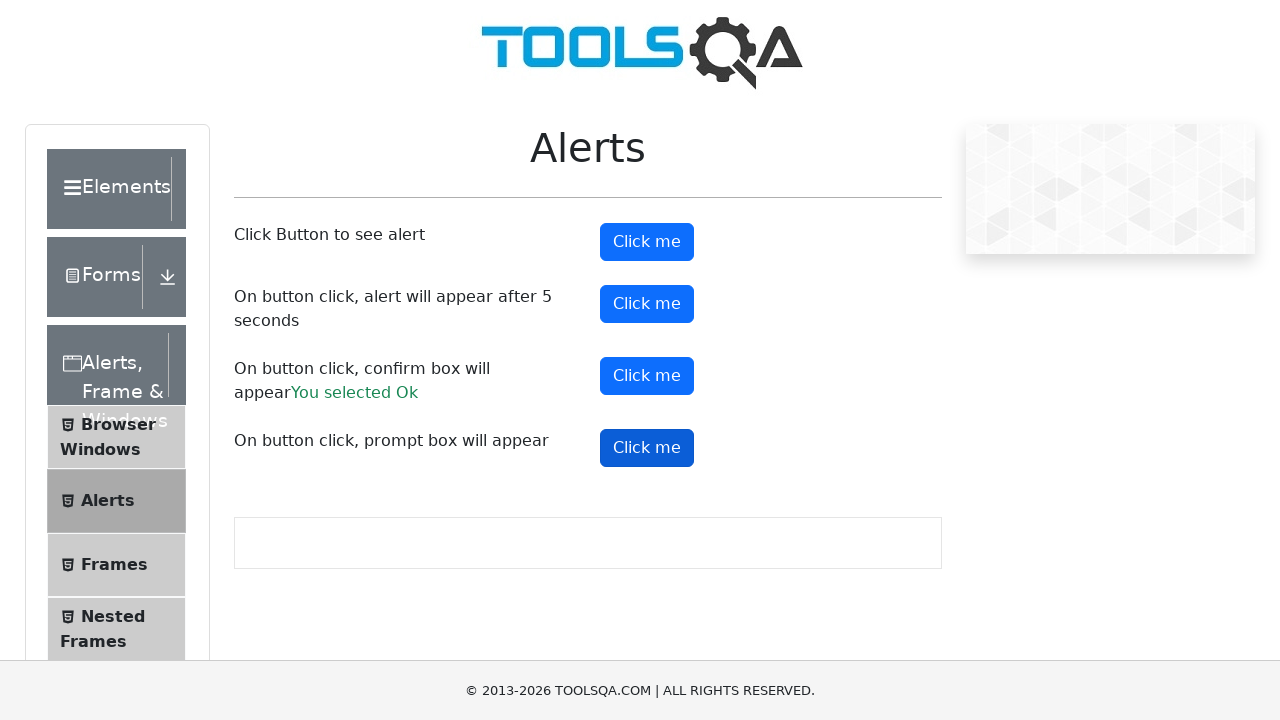